Tests alert handling by clicking a confirm button and verifying the result message displays correctly

Starting URL: https://demoqa.com/alerts

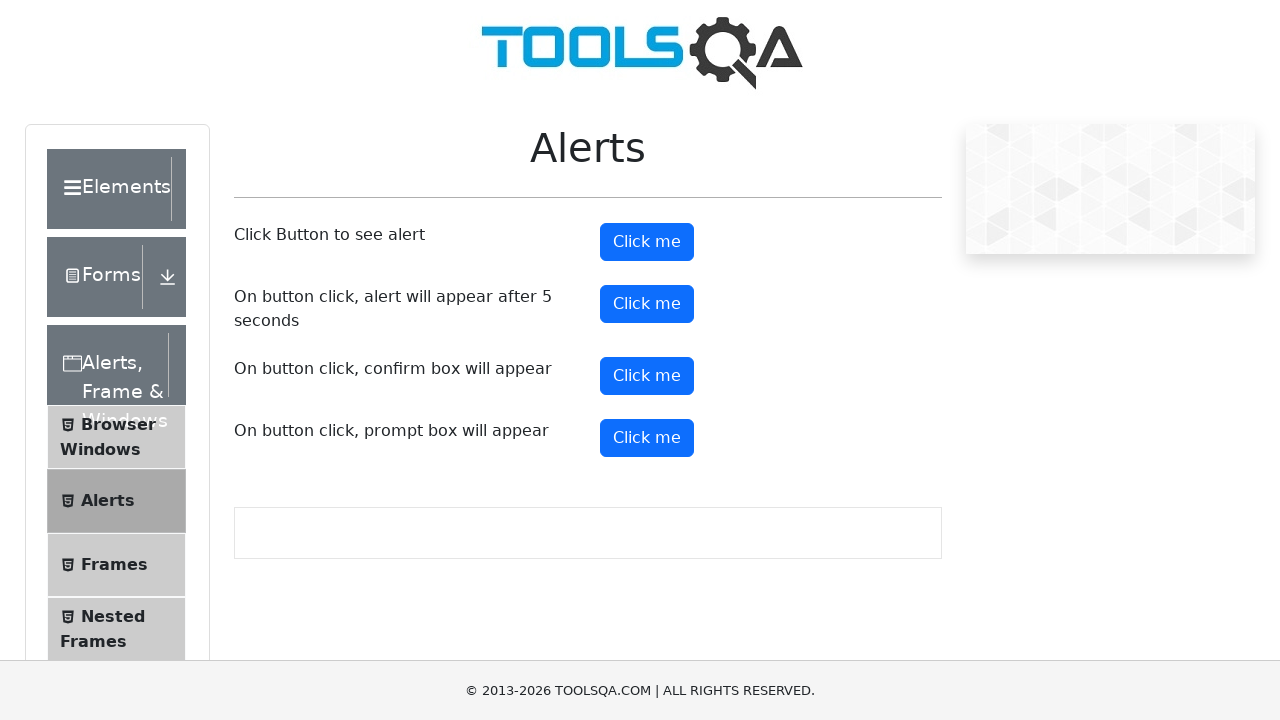

Set up dialog handler to accept confirmations
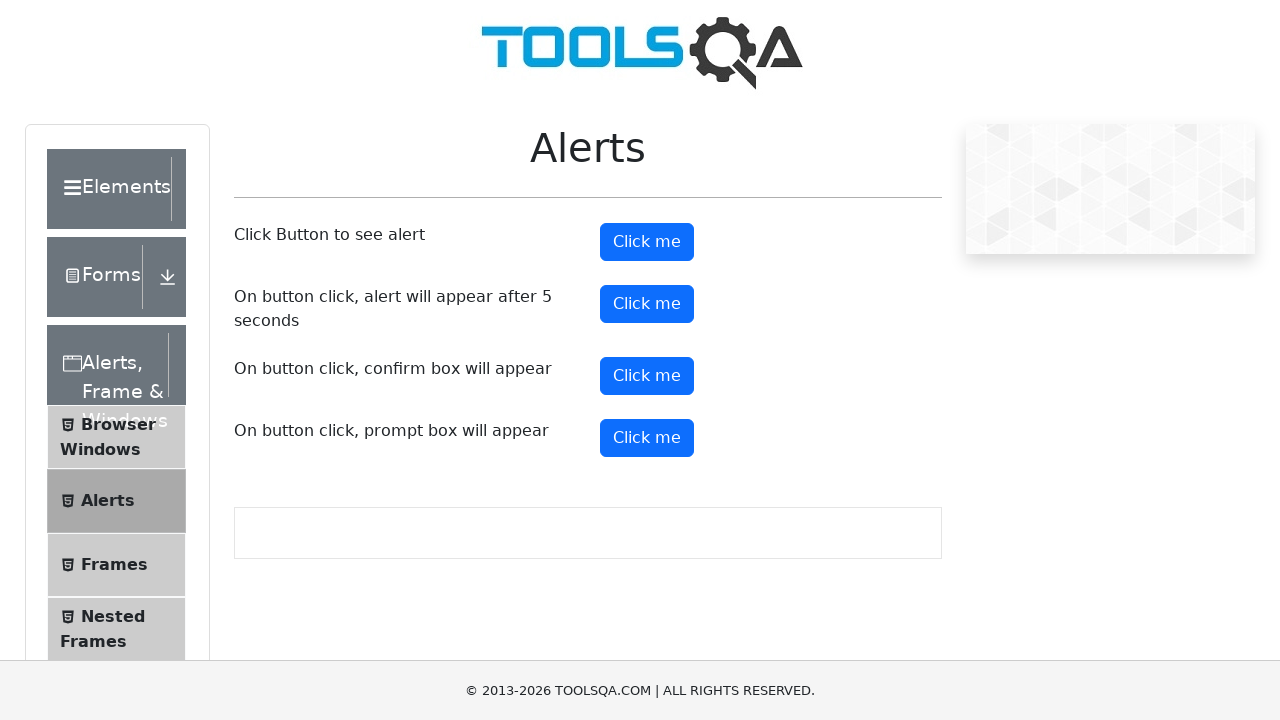

Clicked confirm button to trigger alert dialog at (647, 376) on #confirmButton
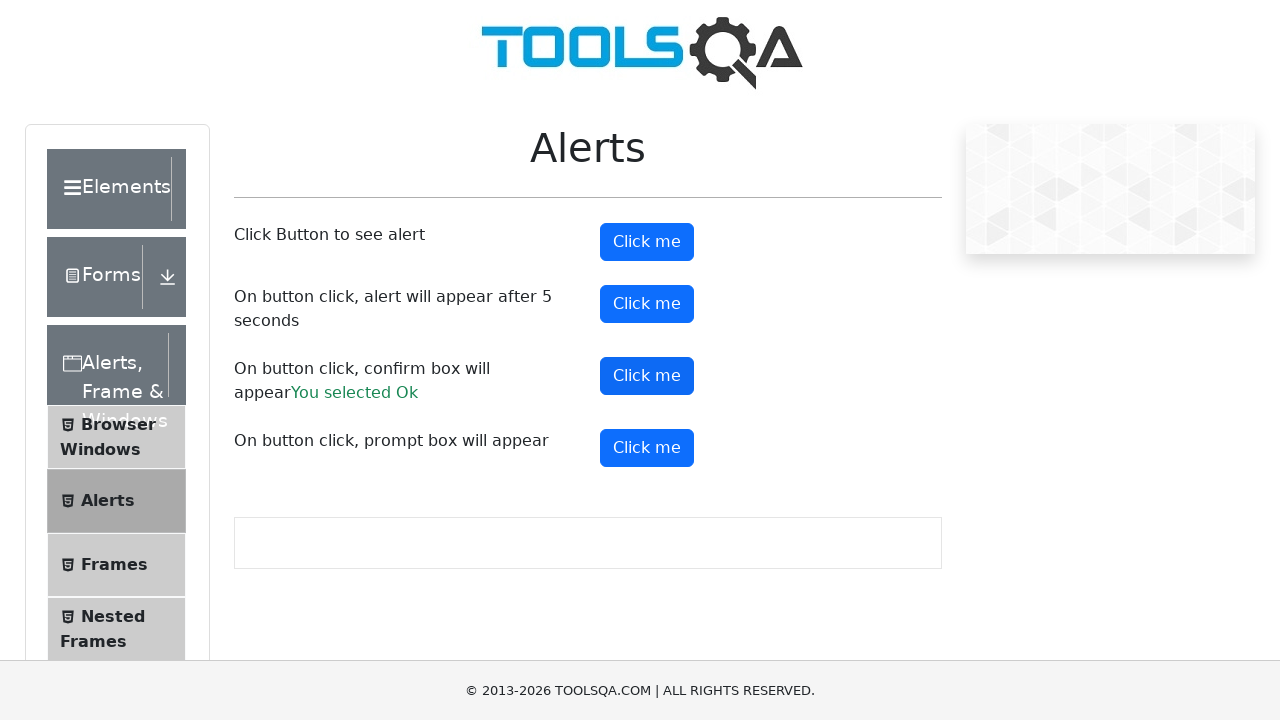

Result message displayed after confirming alert
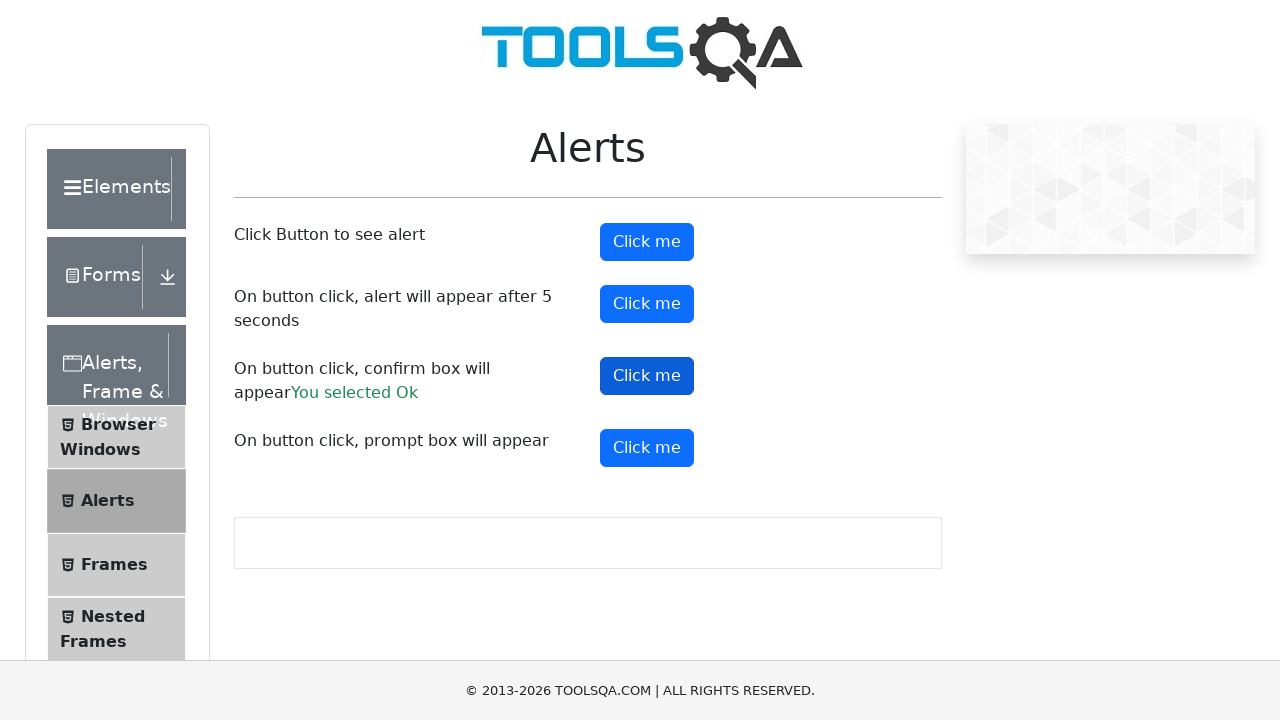

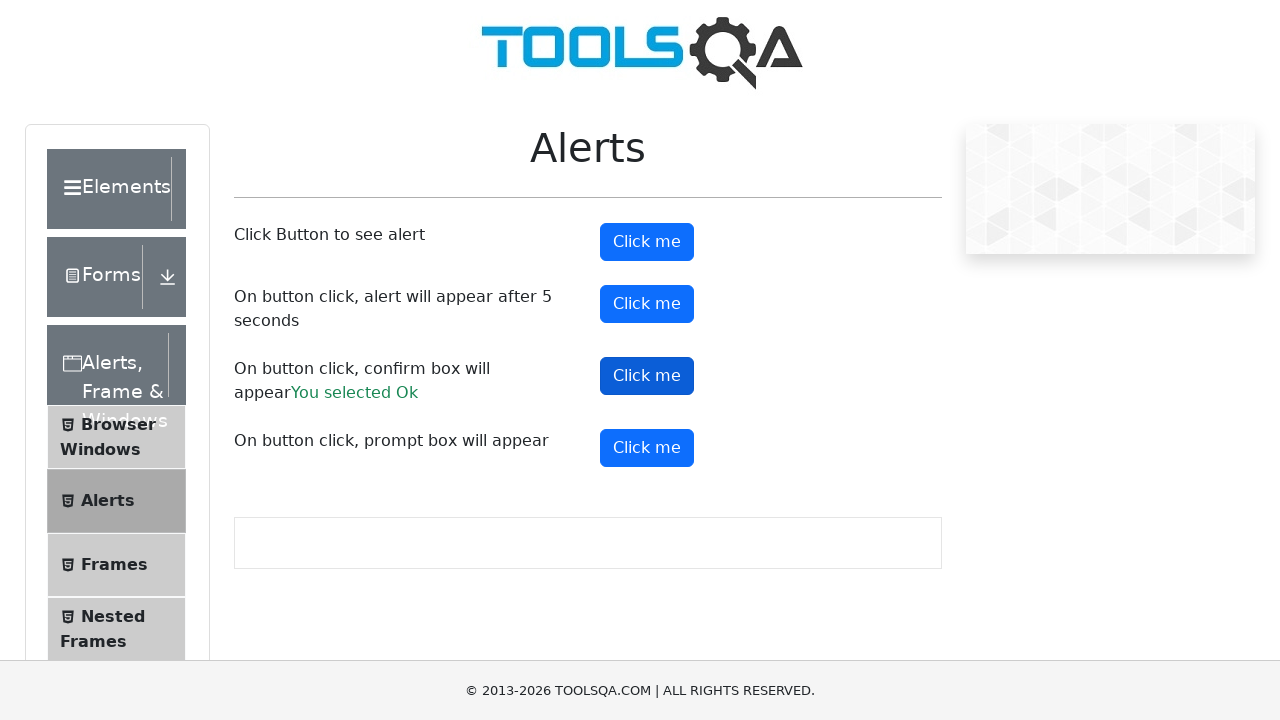